Navigates to Demo Tables page and verifies department column (column 5) is present in employee manager table

Starting URL: http://automationbykrishna.com

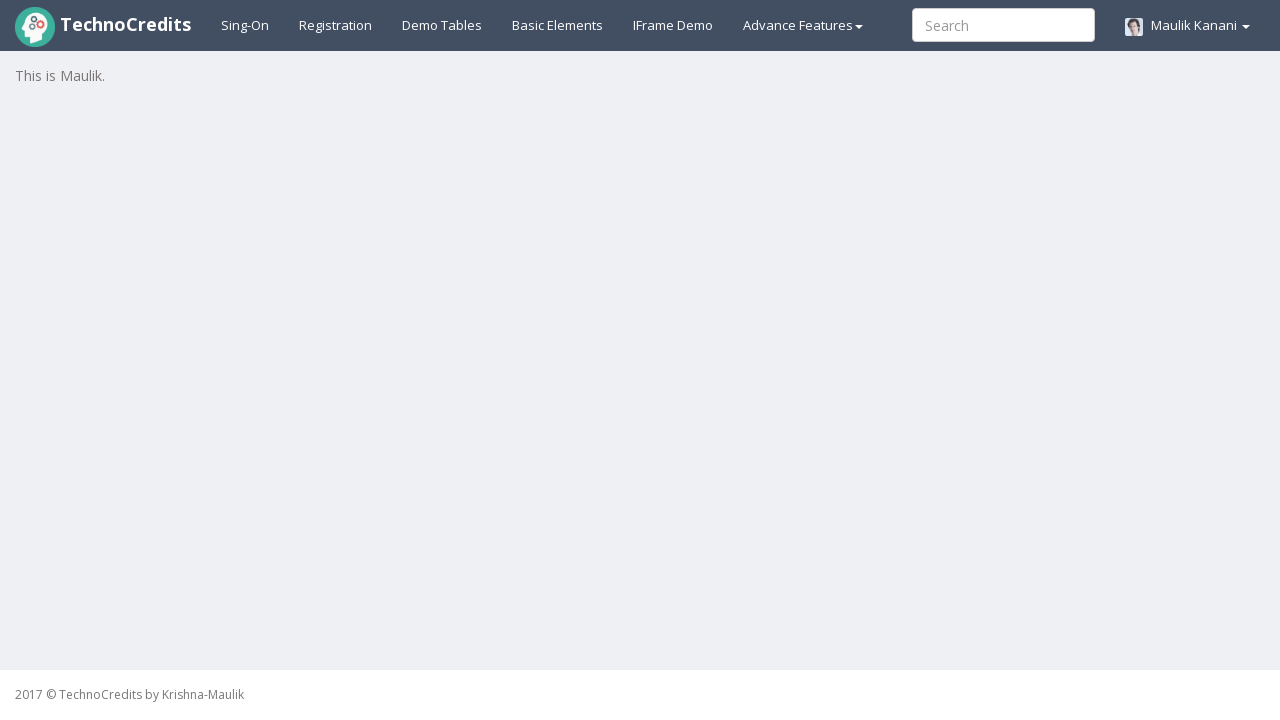

Clicked on Demo Tables link at (442, 25) on text=Demo Tables
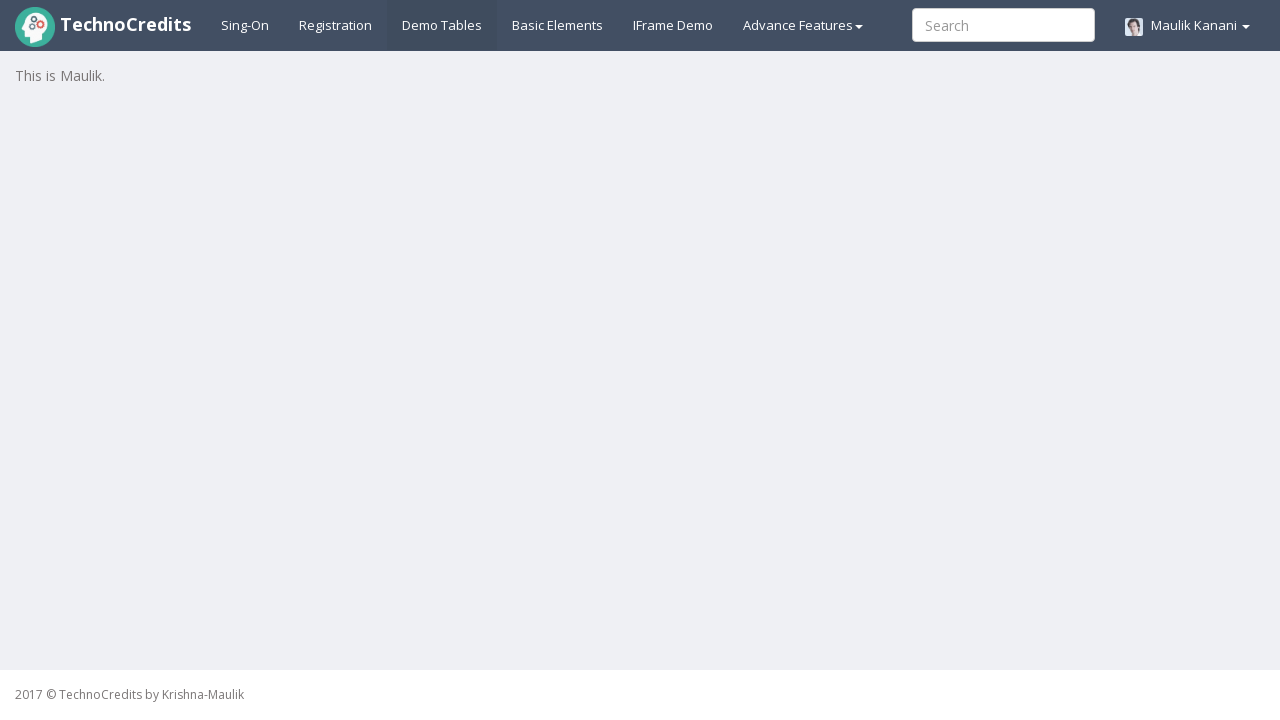

Verified department column (column 5) is present in employee manager table
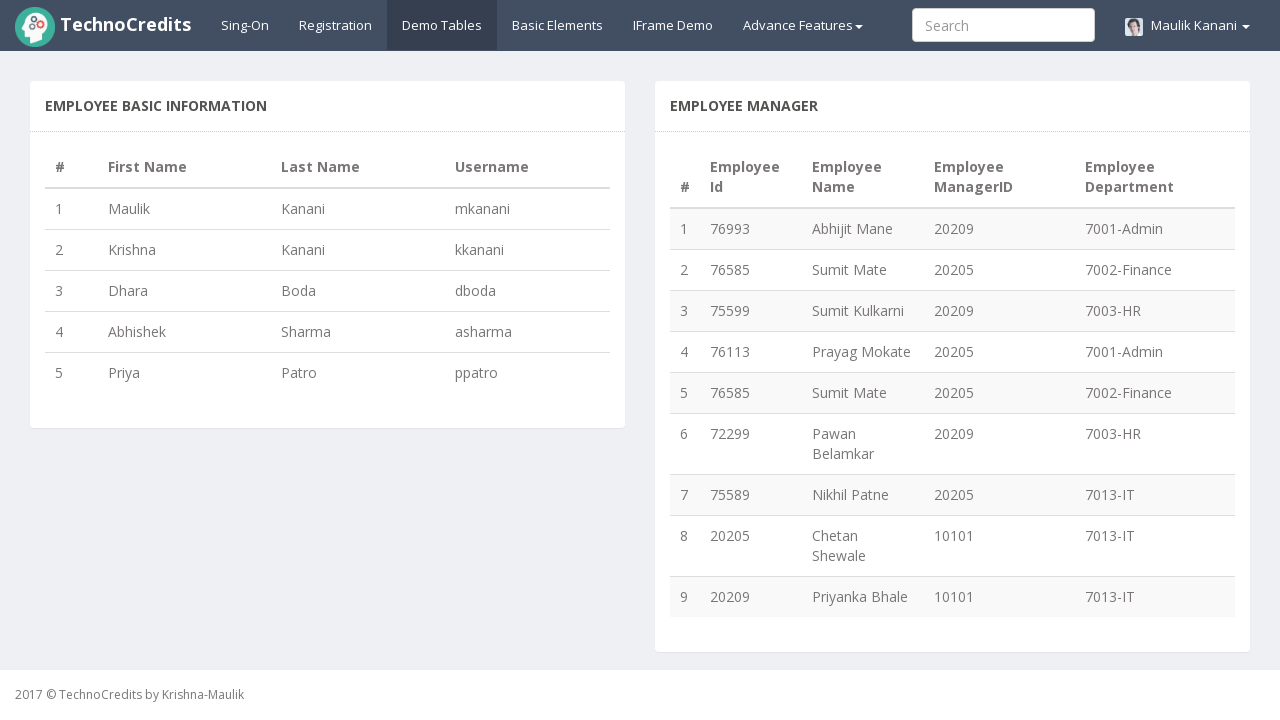

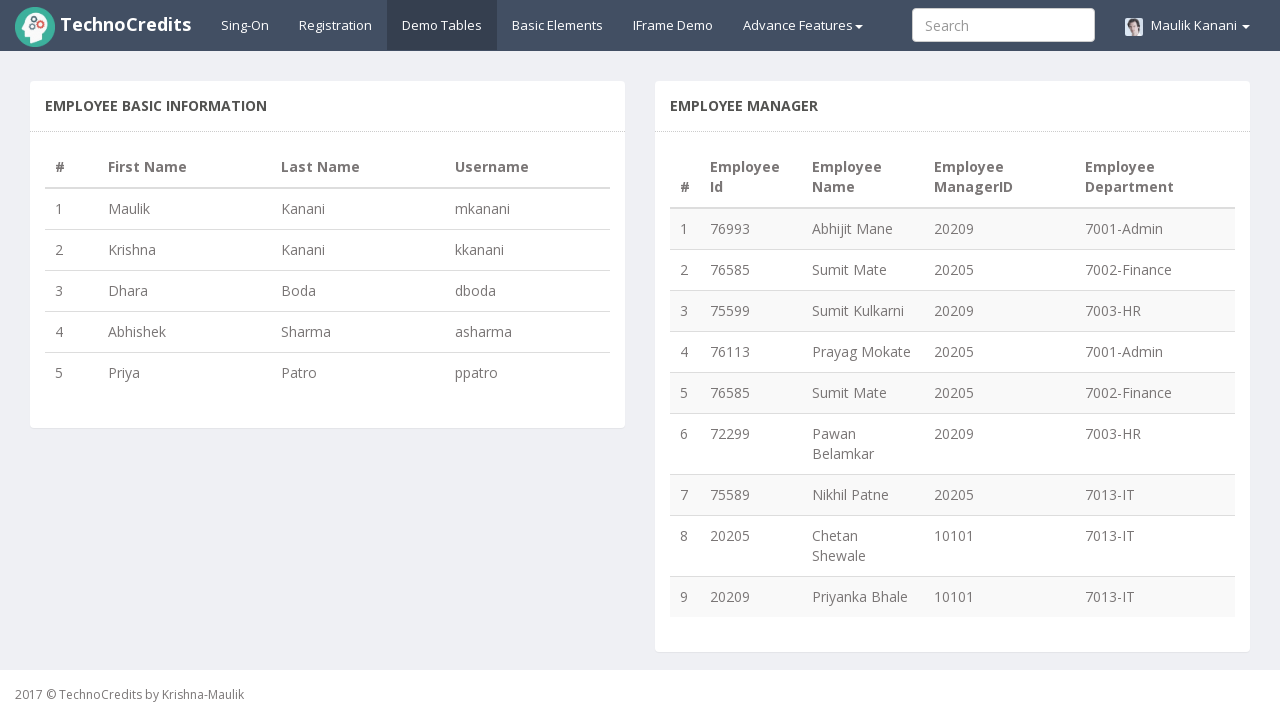